Tests navigation from the main page to the dropdown exercise page by clicking the dropdown link and verifying the page loads correctly

Starting URL: https://the-internet.herokuapp.com/

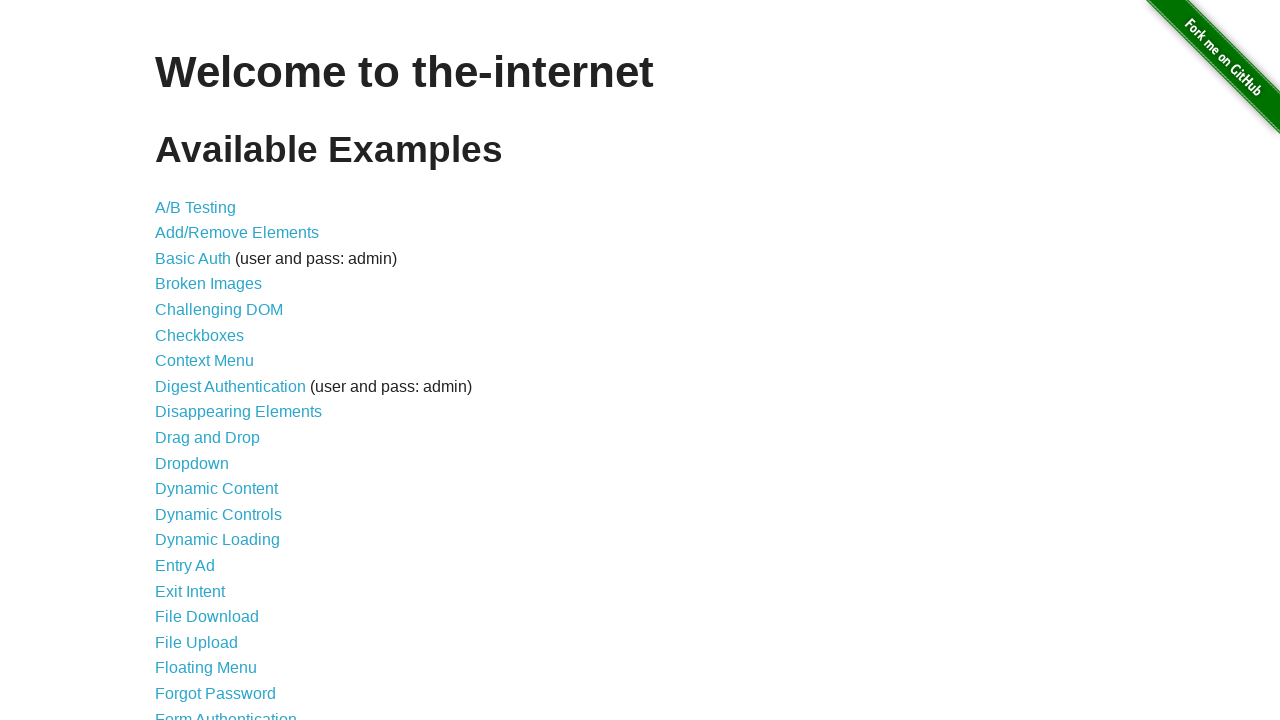

Waited for dropdown link to be visible on main page
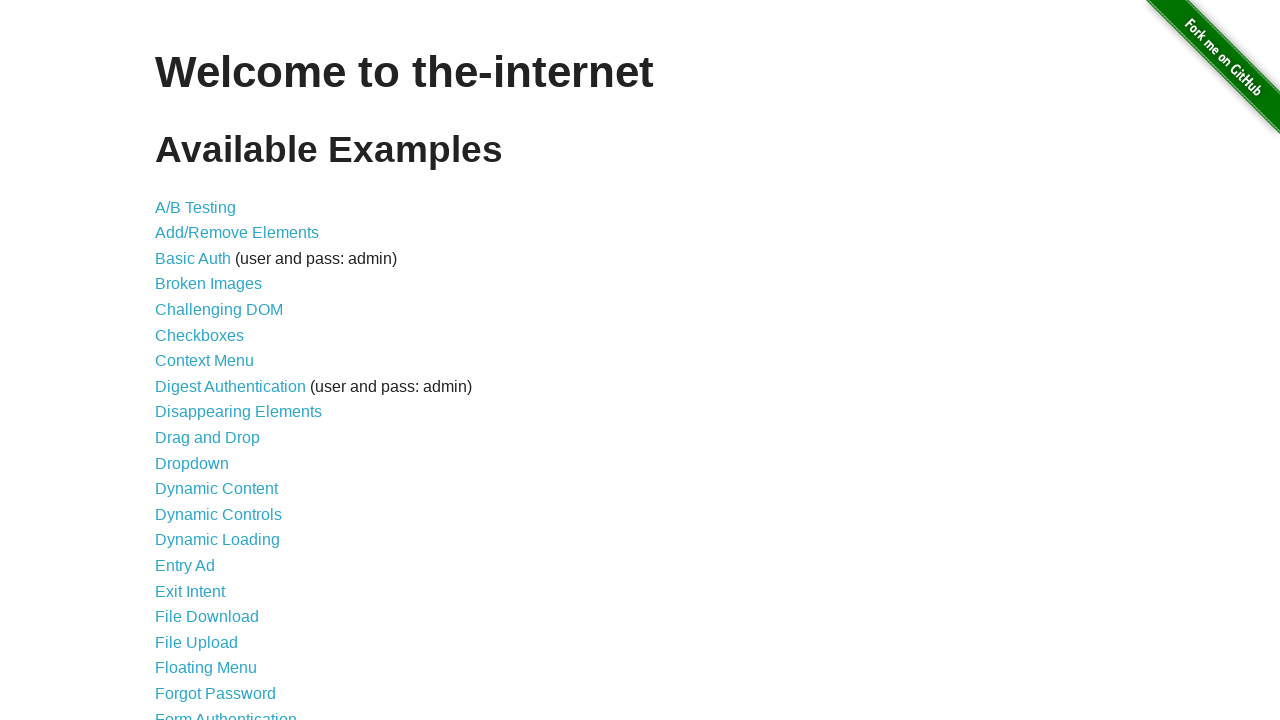

Clicked dropdown link to navigate to dropdown exercise page at (192, 463) on a[href='/dropdown']
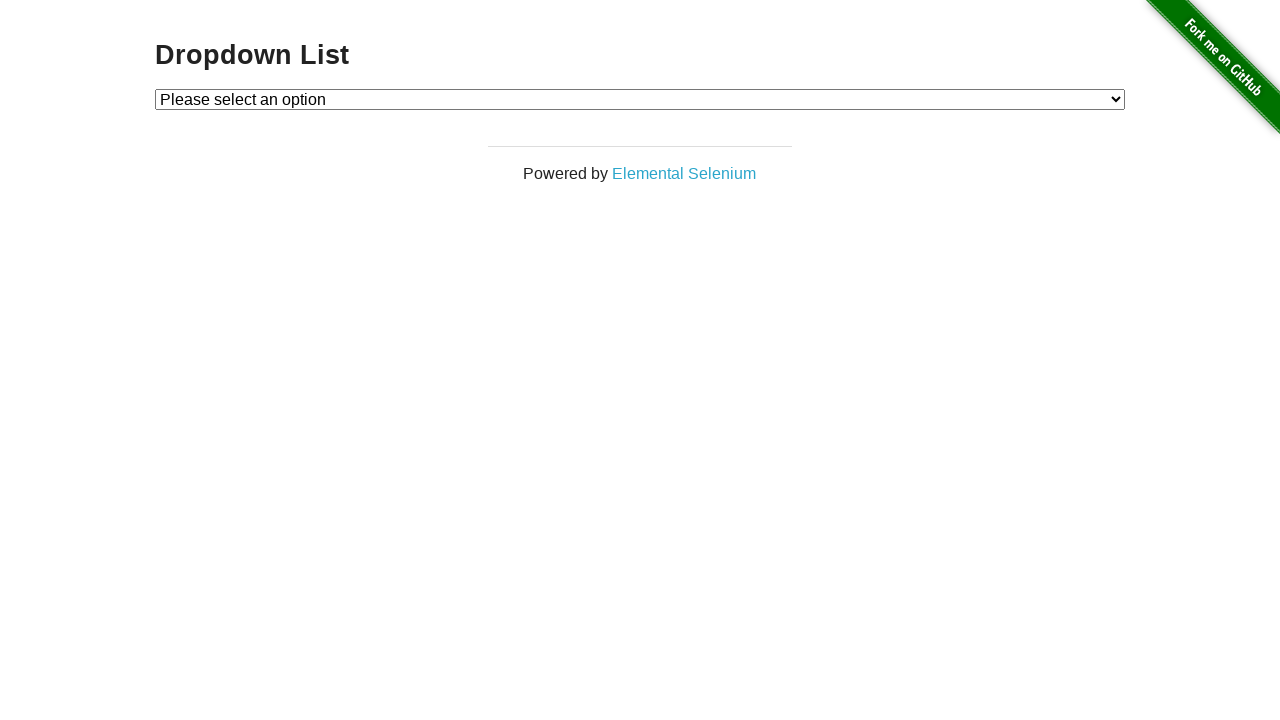

Navigation to dropdown exercise page completed and URL verified
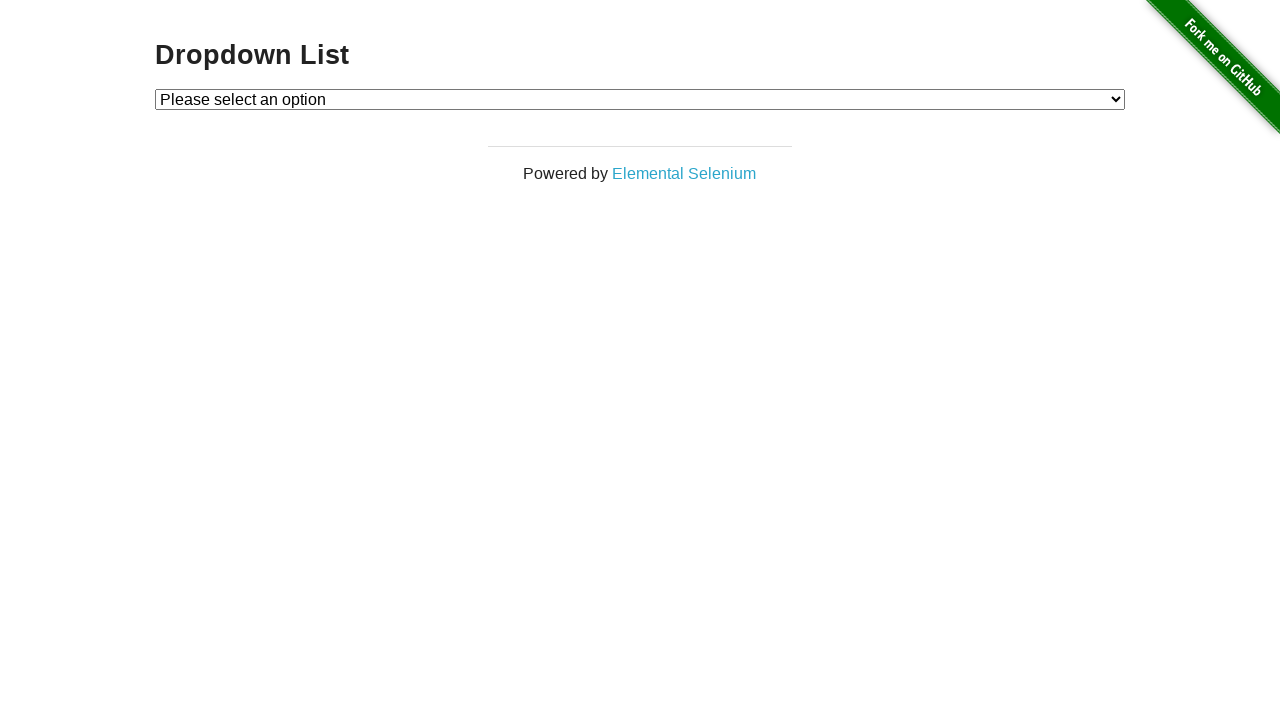

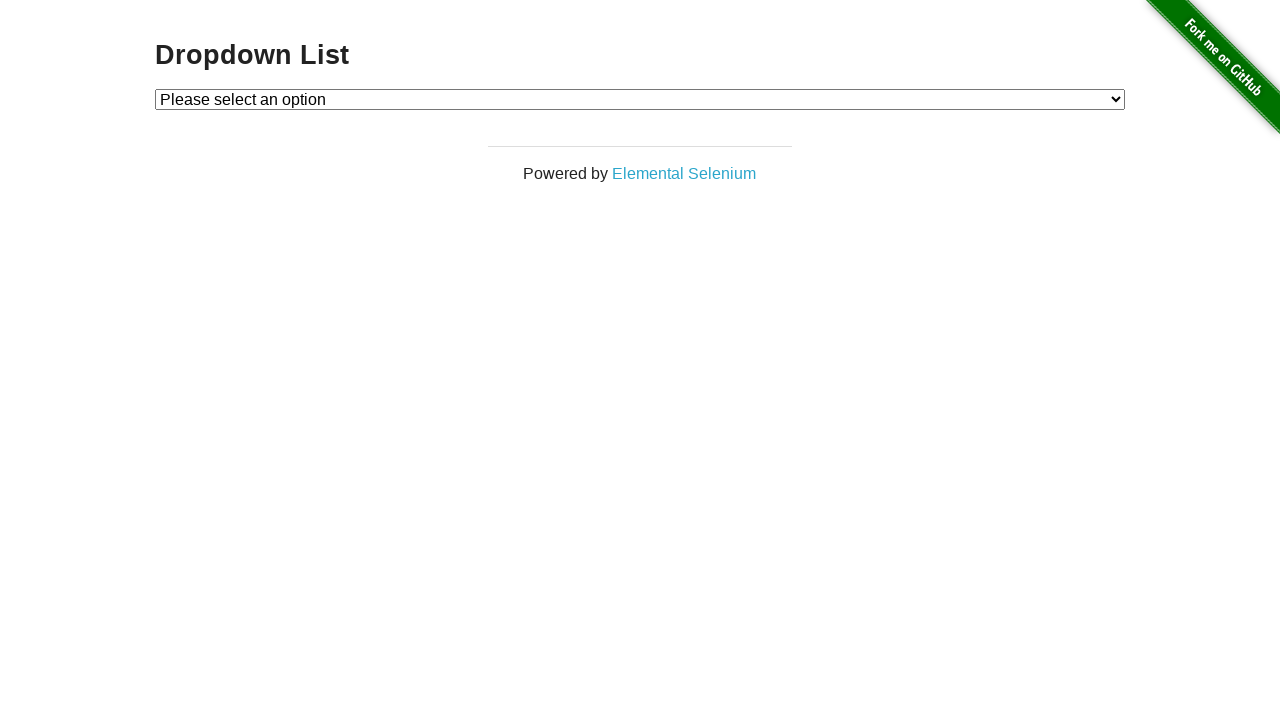